Tests checkbox functionality by selecting all checkboxes on the automation practice page and verifying they are selected

Starting URL: https://rahulshettyacademy.com/AutomationPractice/

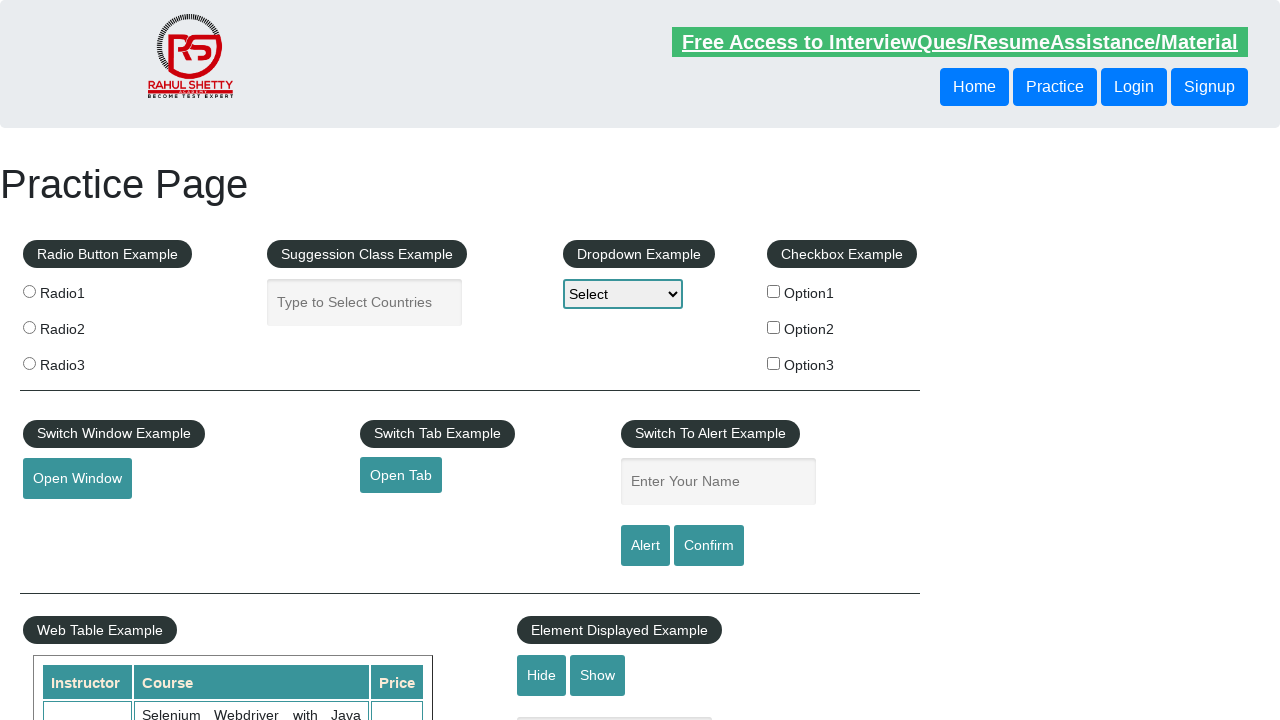

Located all checkboxes on the automation practice page
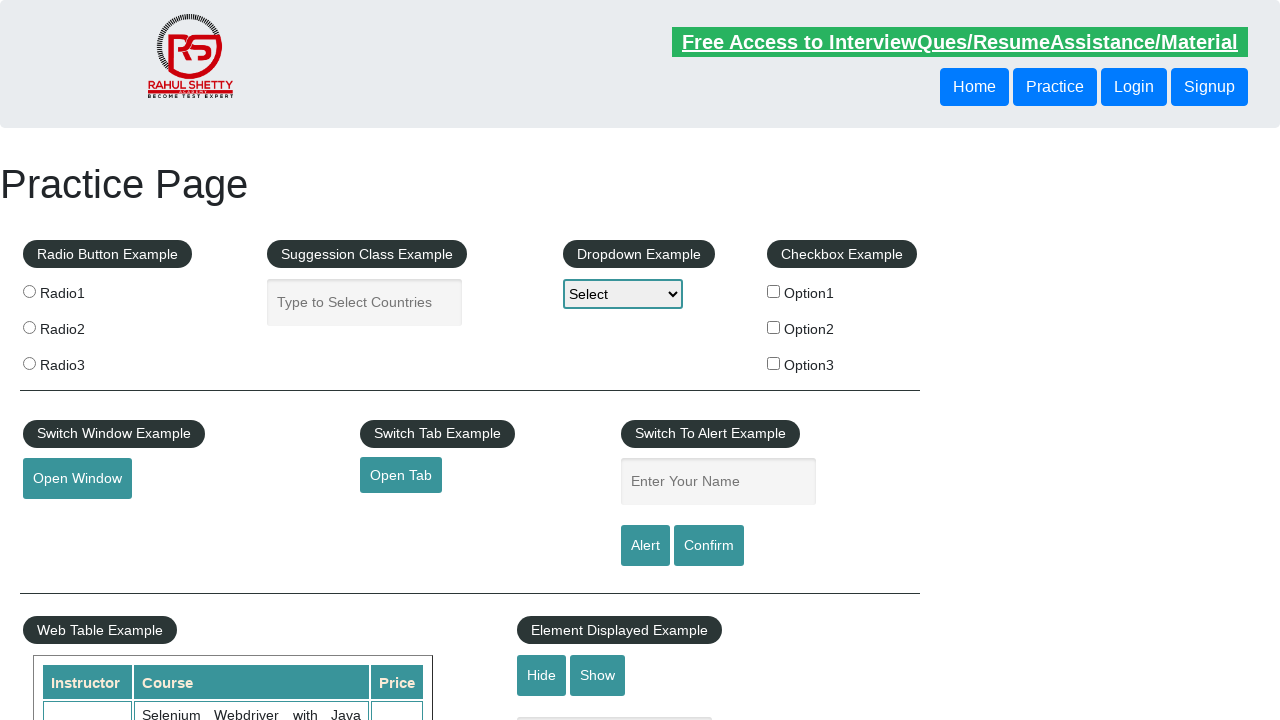

Clicked a checkbox to select it at (774, 291) on input[type='checkbox'] >> nth=0
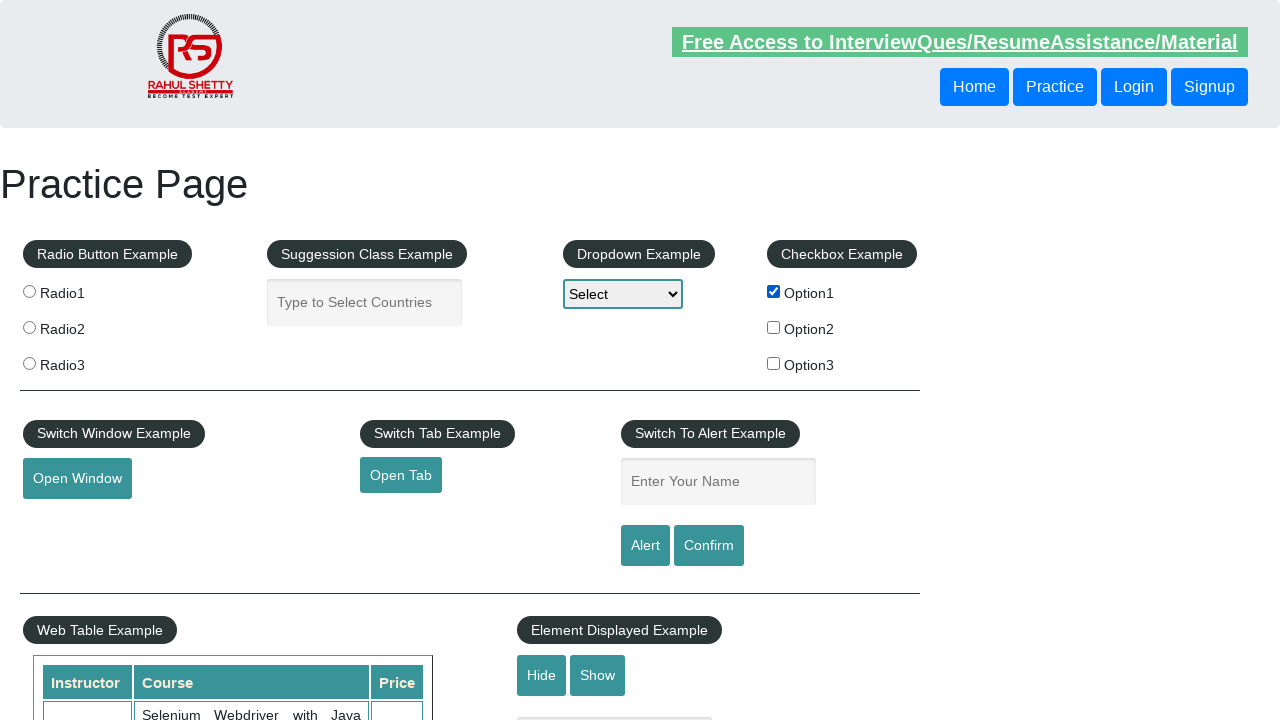

Verified checkbox is checked
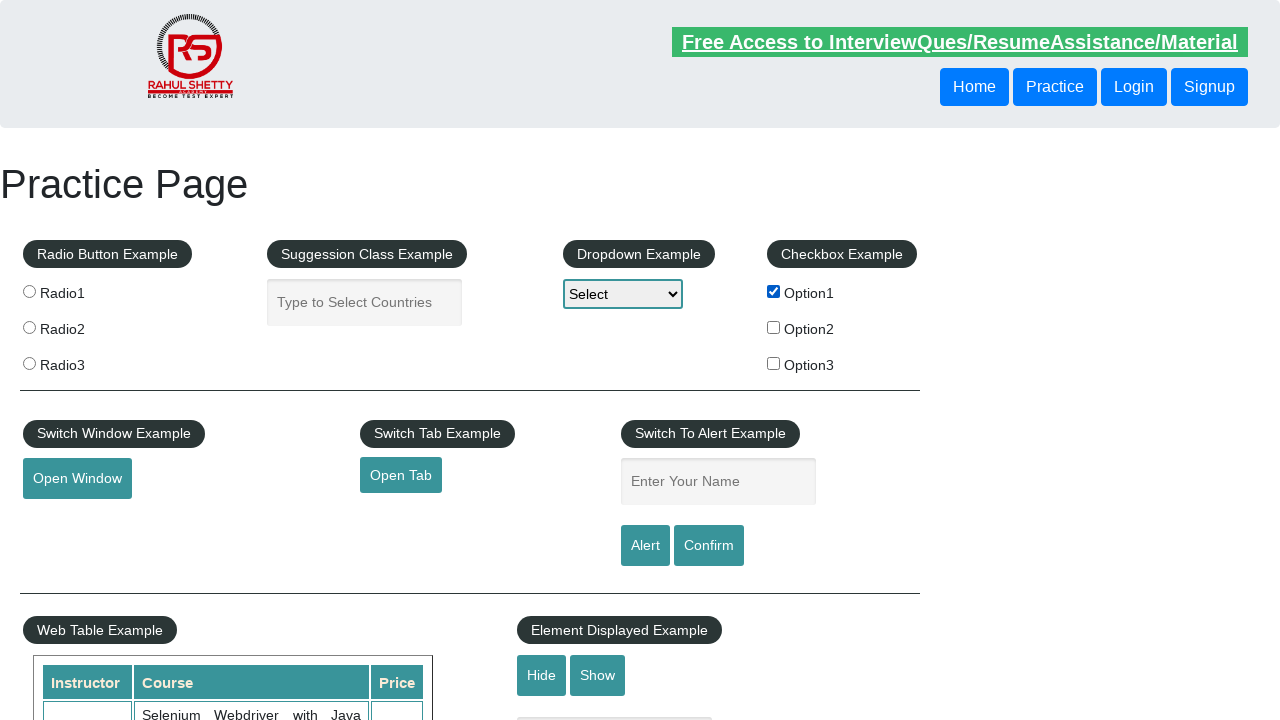

Clicked a checkbox to select it at (774, 327) on input[type='checkbox'] >> nth=1
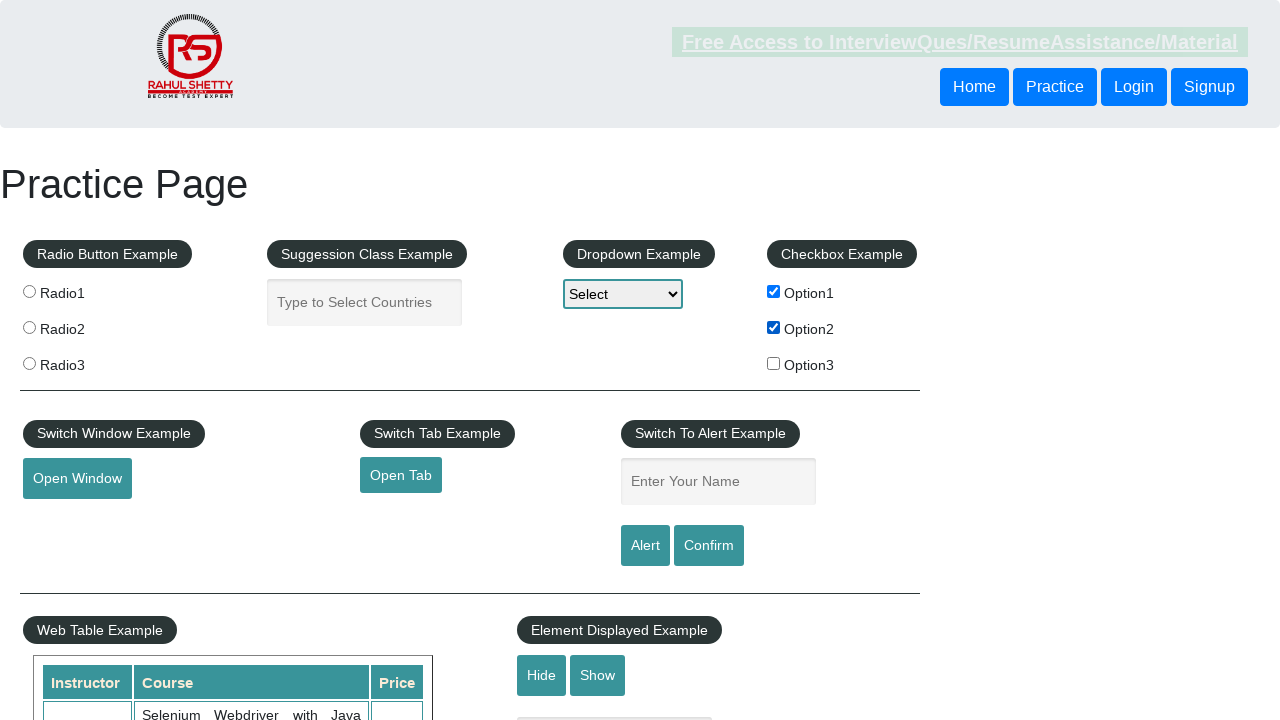

Verified checkbox is checked
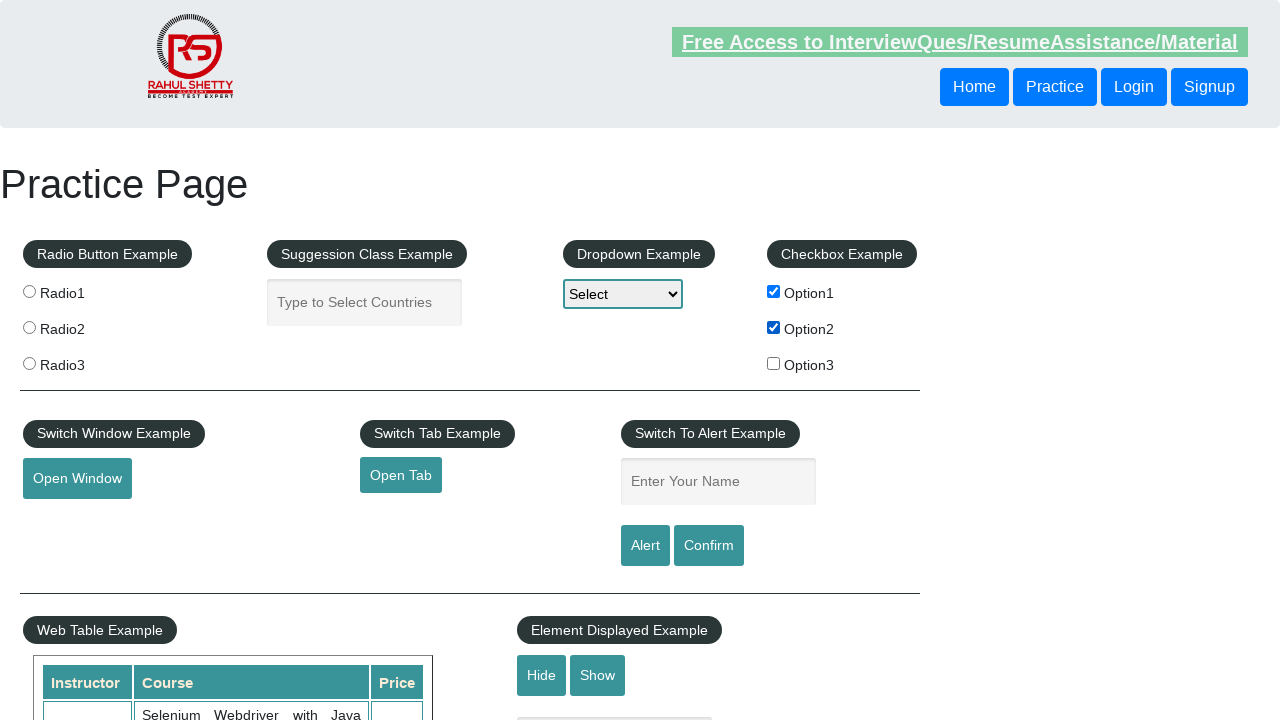

Clicked a checkbox to select it at (774, 363) on input[type='checkbox'] >> nth=2
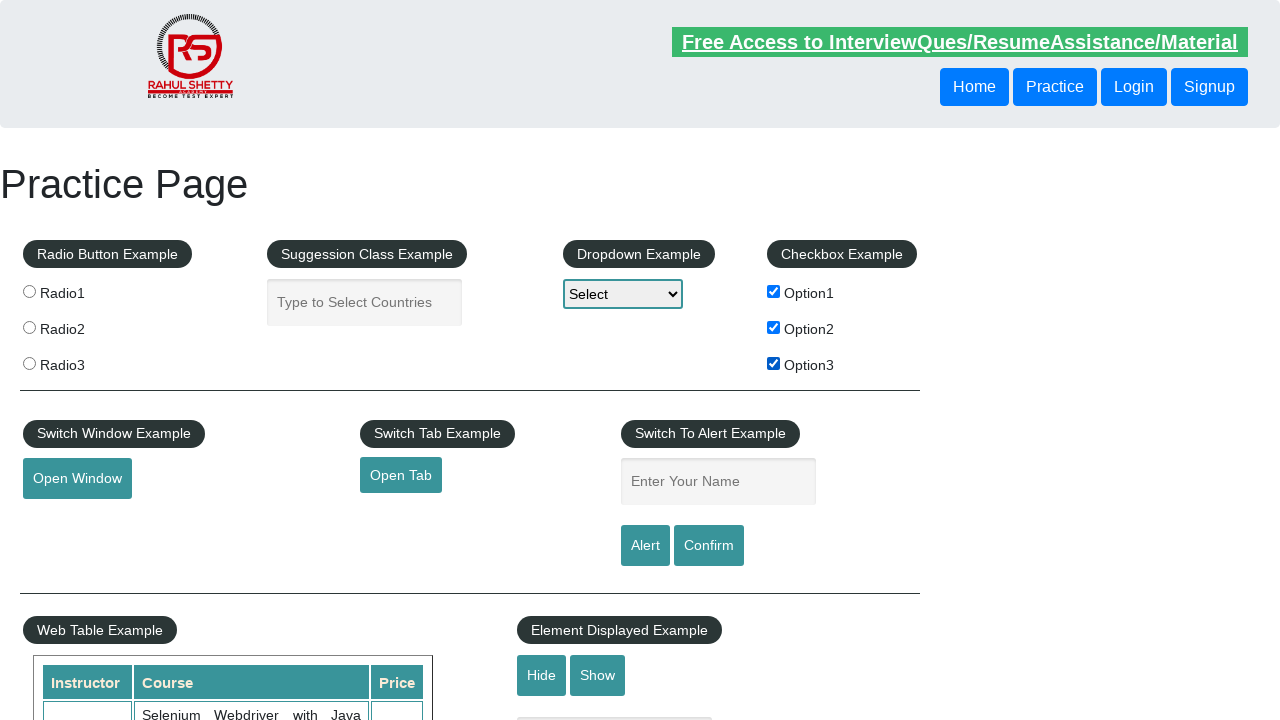

Verified checkbox is checked
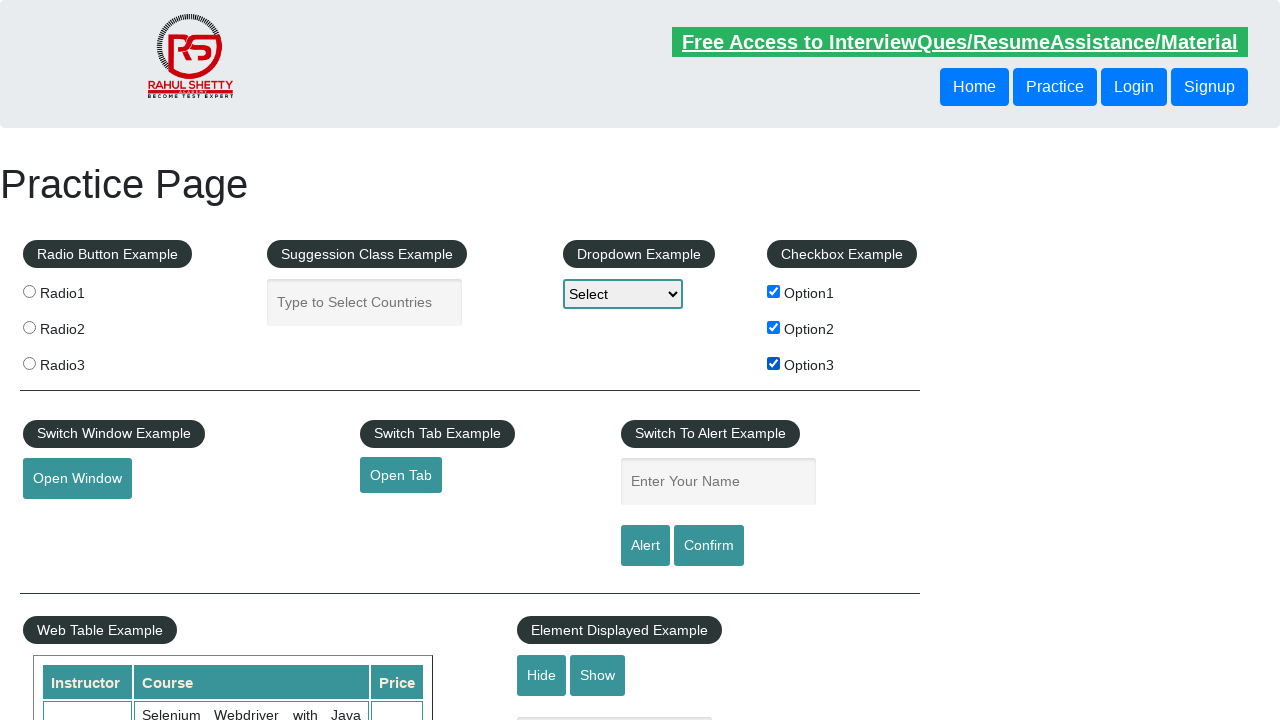

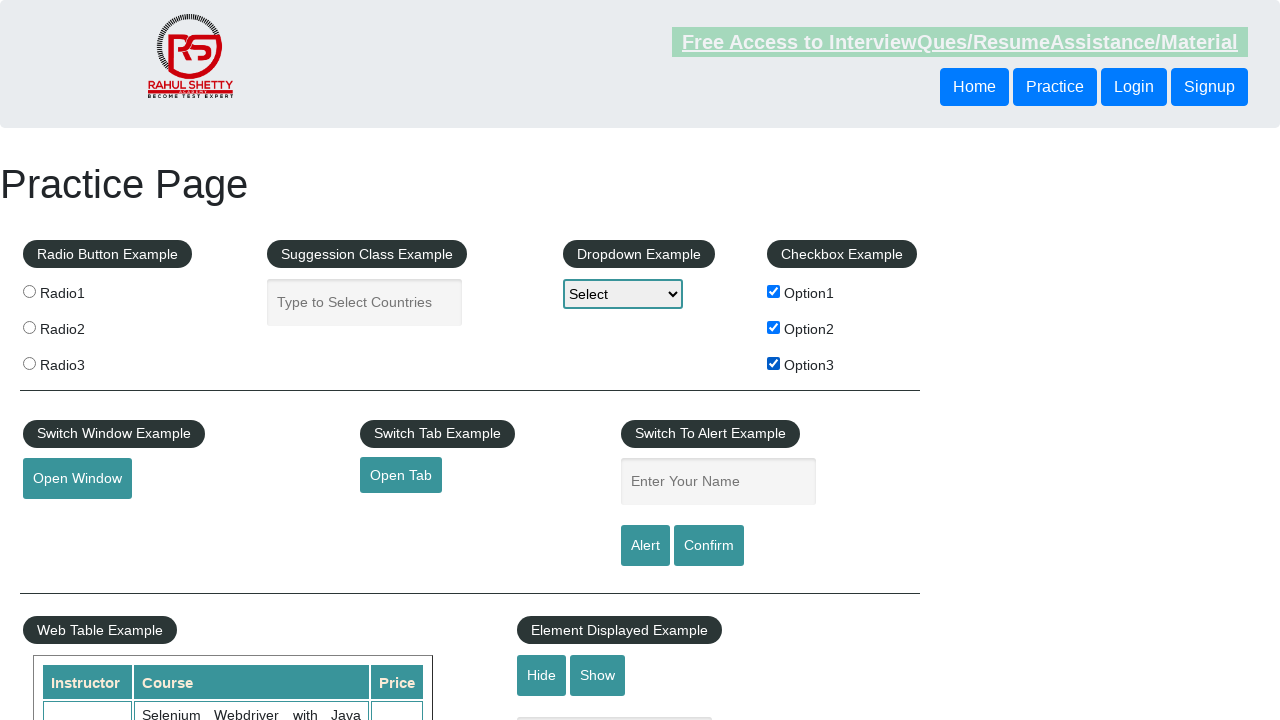